Tests applying an invalid coupon code and verifying that an appropriate error message is displayed

Starting URL: http://intershop5.skillbox.ru/

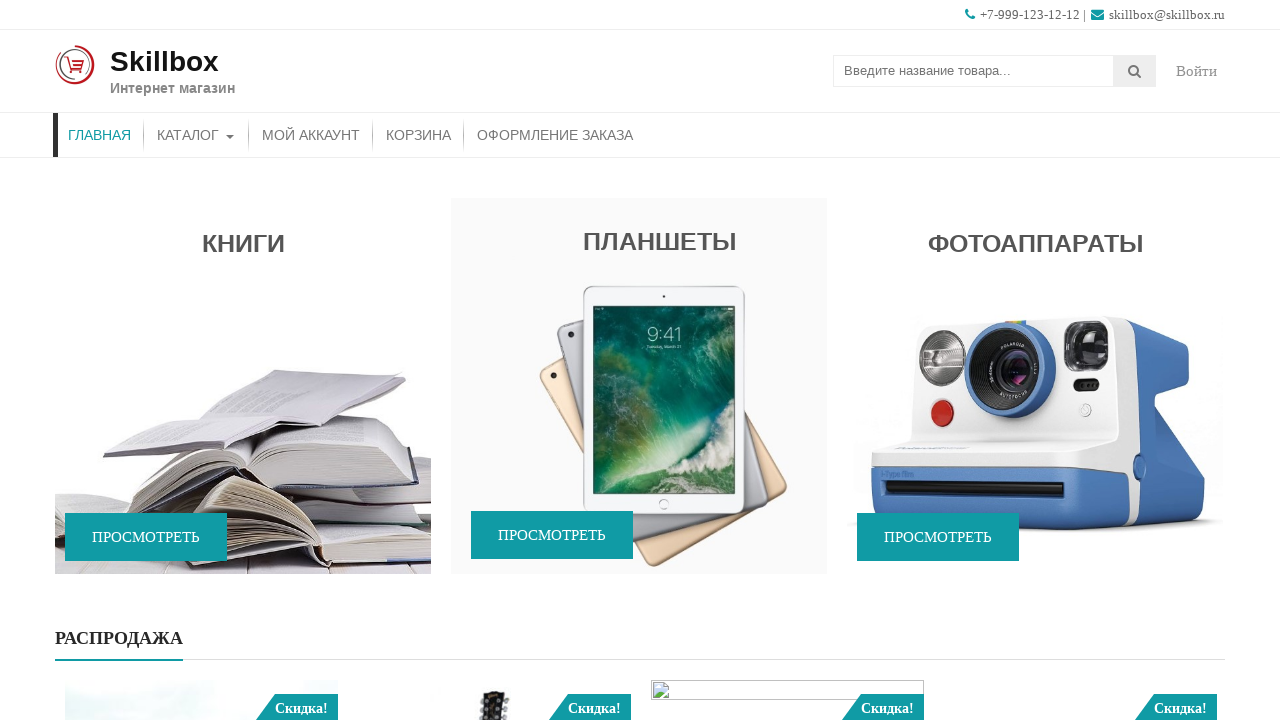

Clicked on catalog menu item at (196, 135) on xpath=//*[contains(@class, 'store-menu')]//*[.='Каталог']
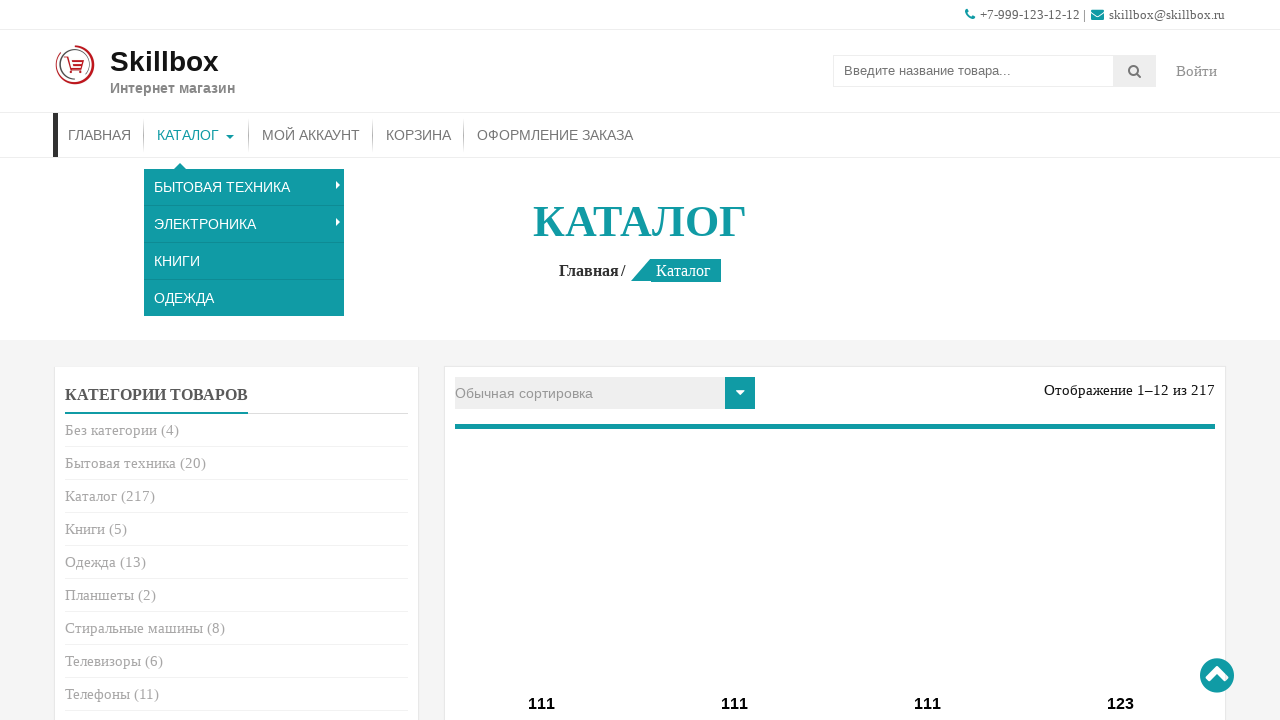

Clicked add to cart button for first product at (542, 361) on (//*[.= 'В корзину'])[1]
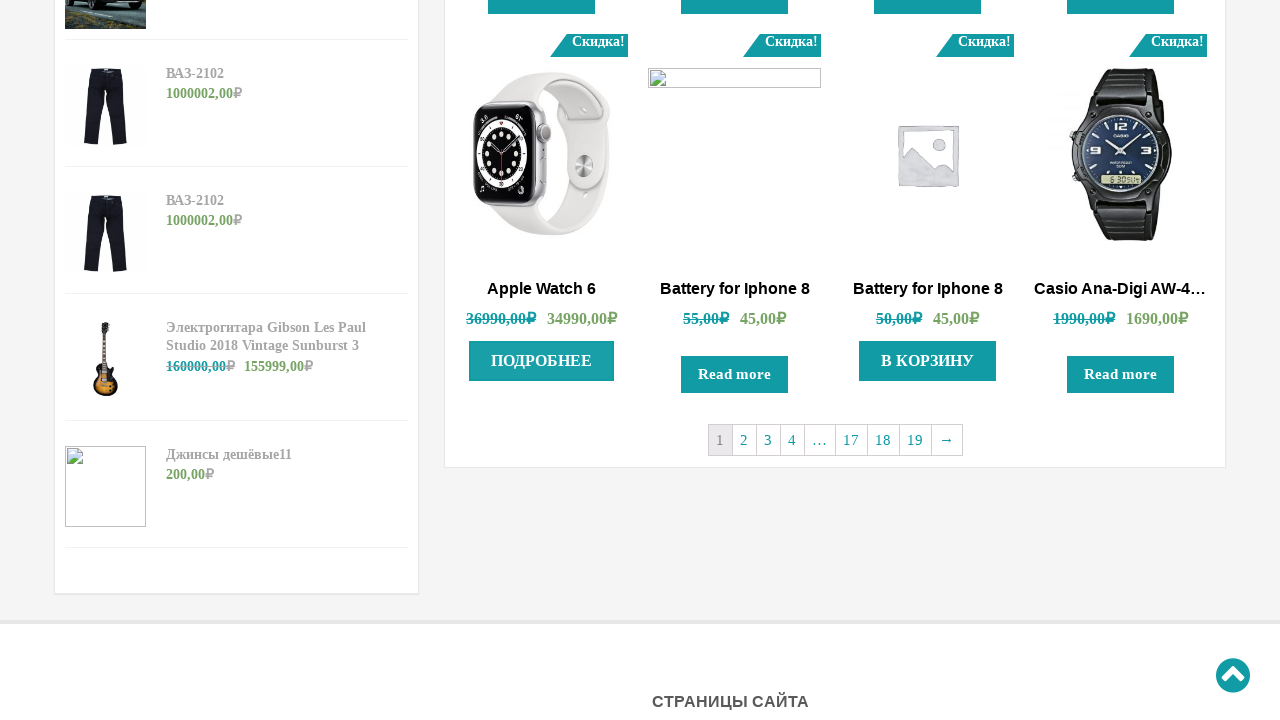

Clicked 'More details' button to navigate to cart at (542, 361) on xpath=//*[.= 'Подробнее']
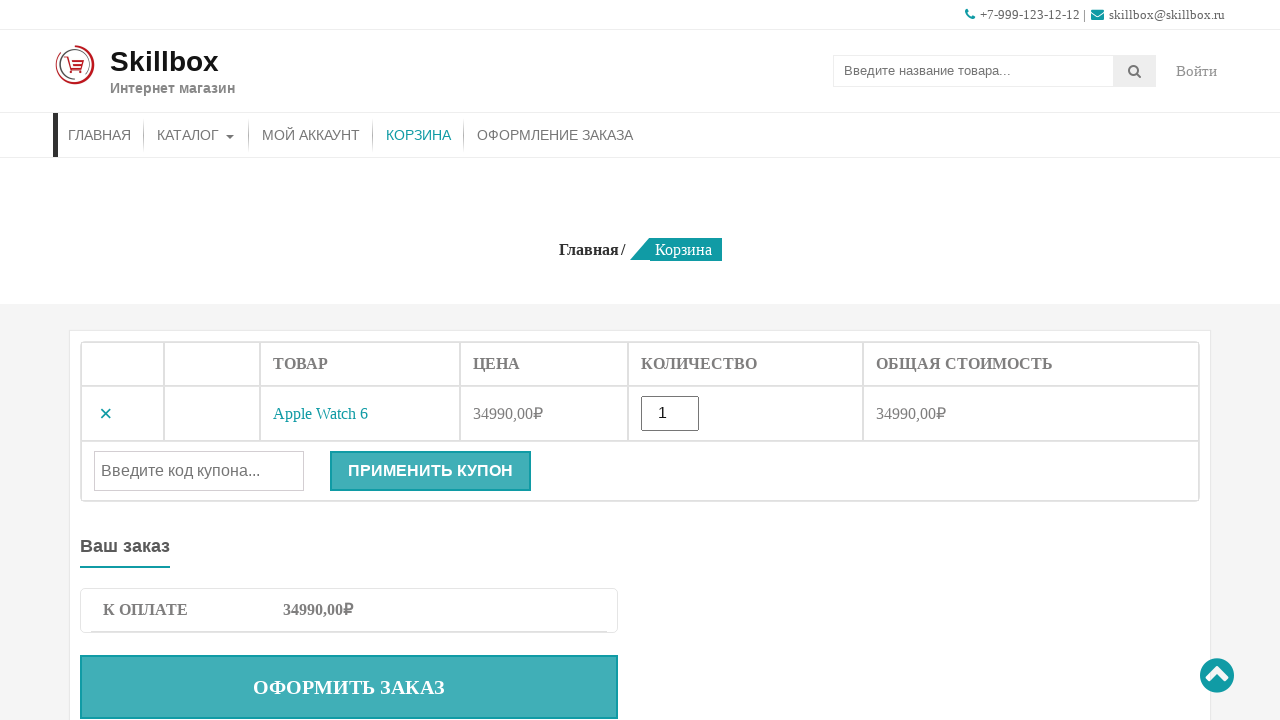

Filled coupon code field with invalid code 'sert50O' on #coupon_code
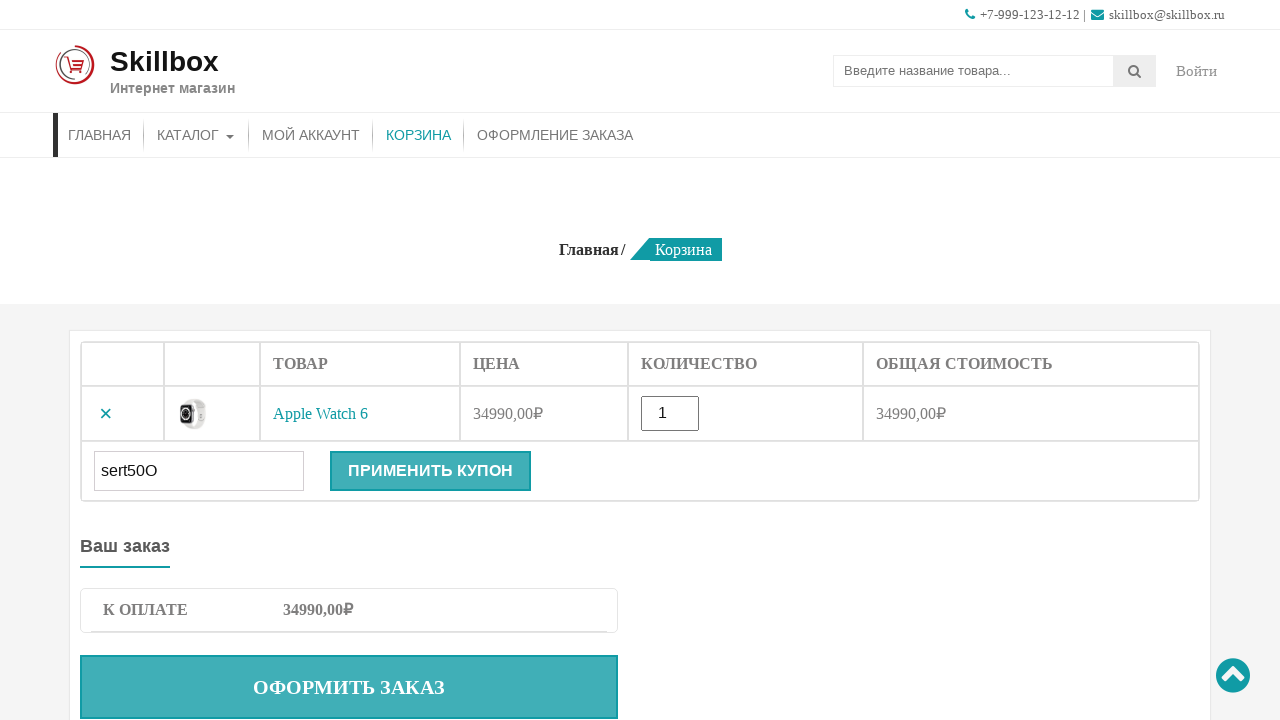

Clicked apply coupon button at (430, 471) on [name='apply_coupon']
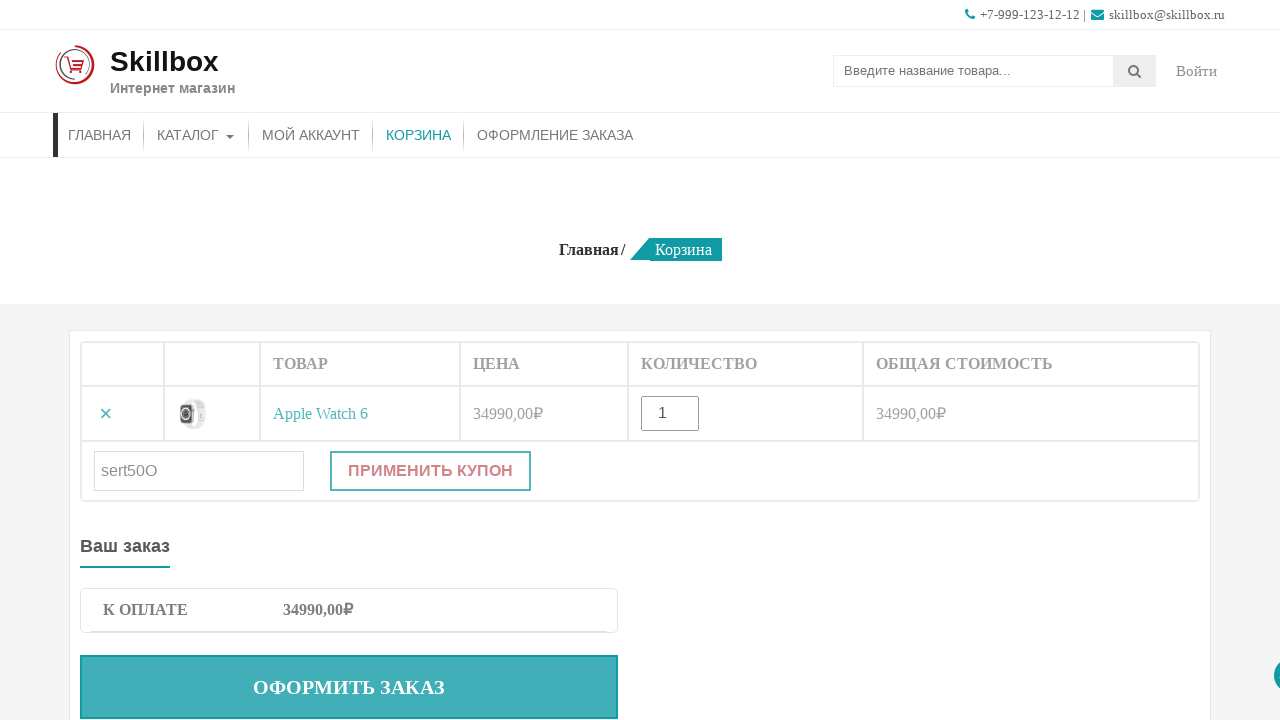

Verified that error message warning is displayed
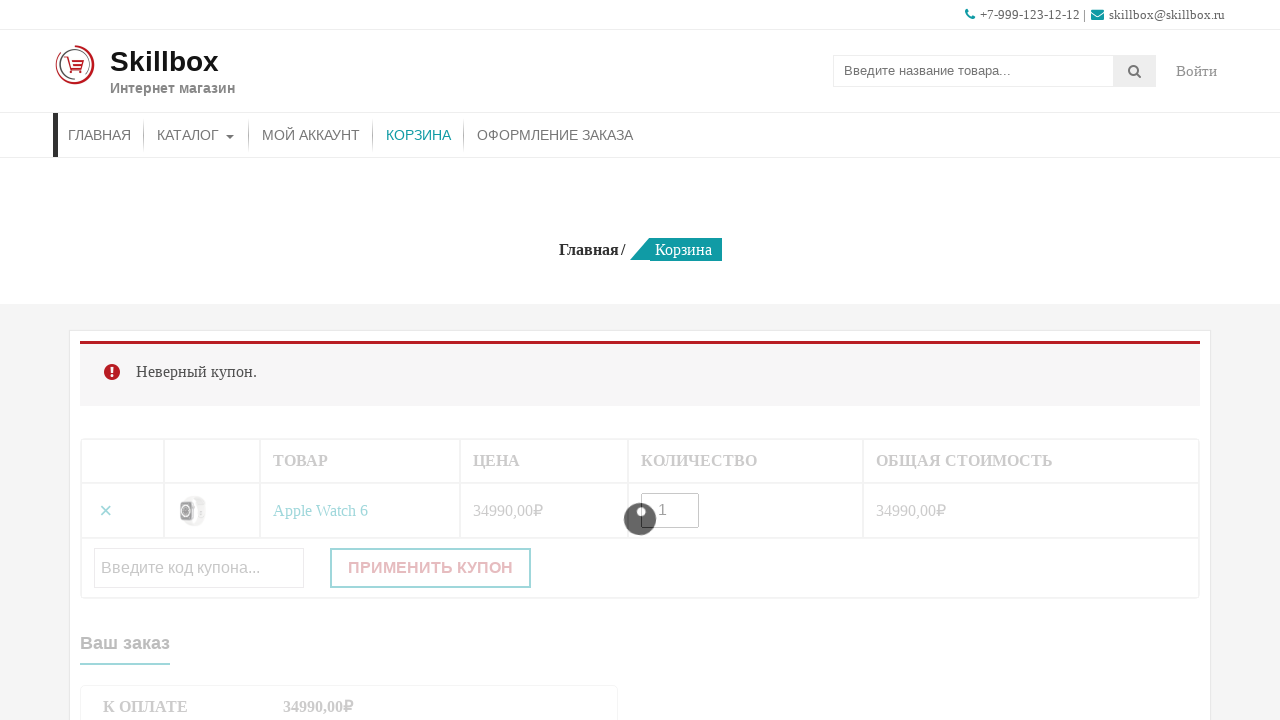

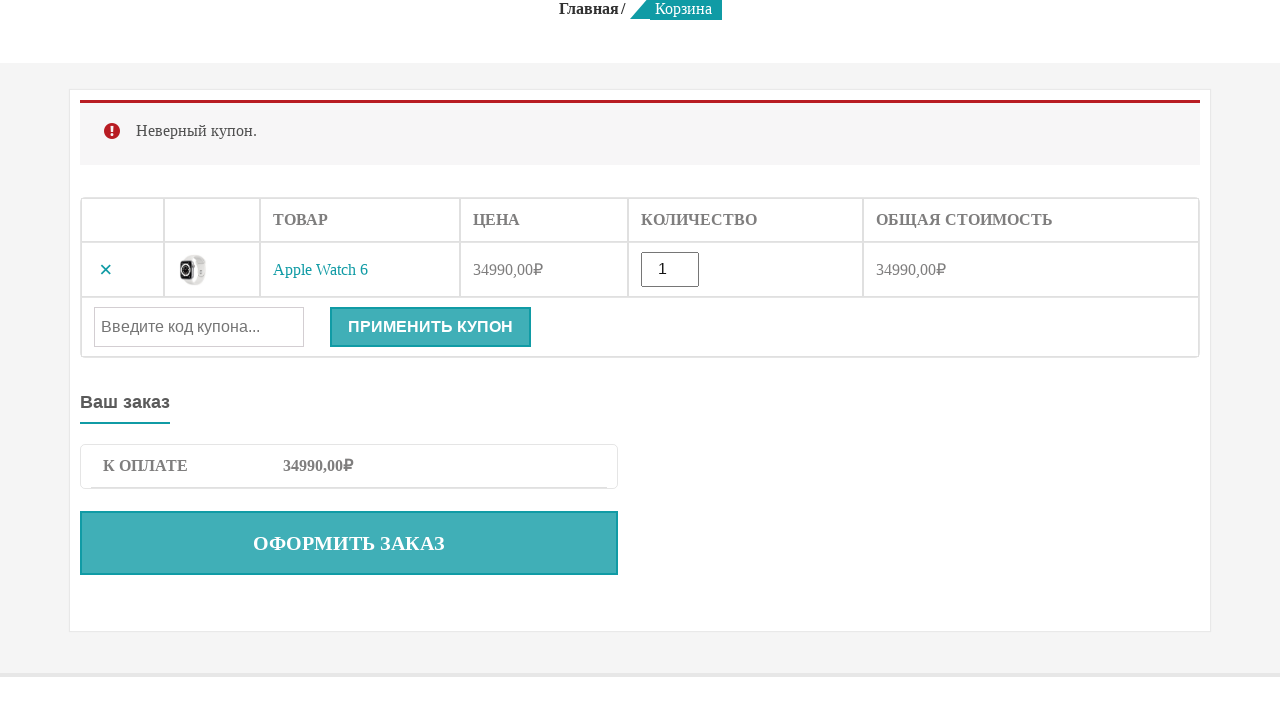